Tests handling of JavaScript confirmation dialog by clicking confirm button and accepting the dialog

Starting URL: https://qa-automation-practice.netlify.app/alerts

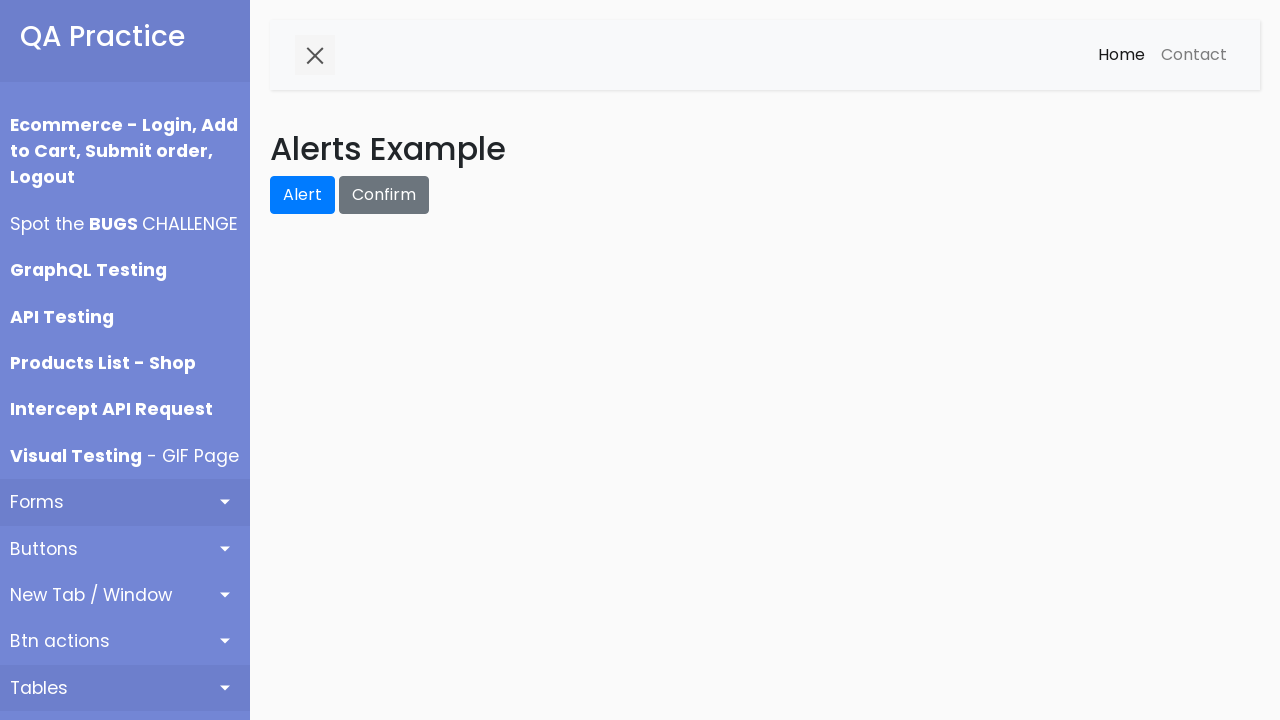

Clicked the confirm button to trigger confirmation dialog at (384, 195) on #confirm-btn
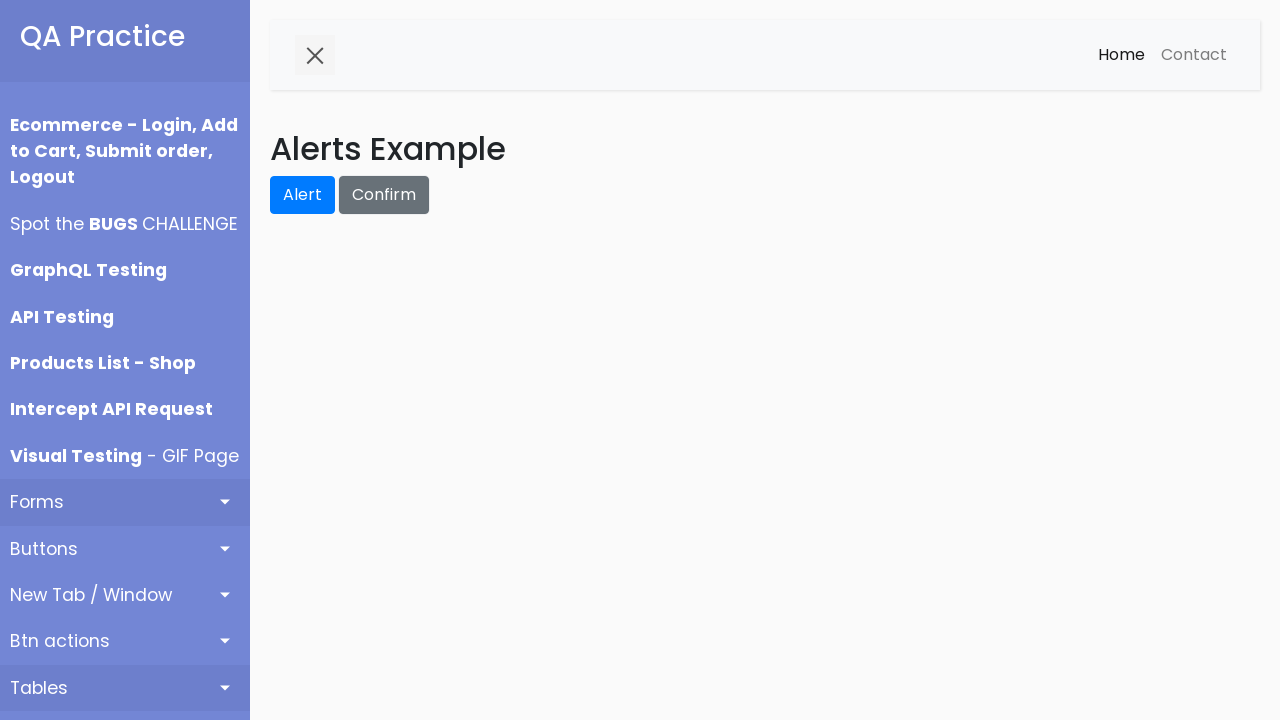

Set up dialog handler to accept confirmation dialogs
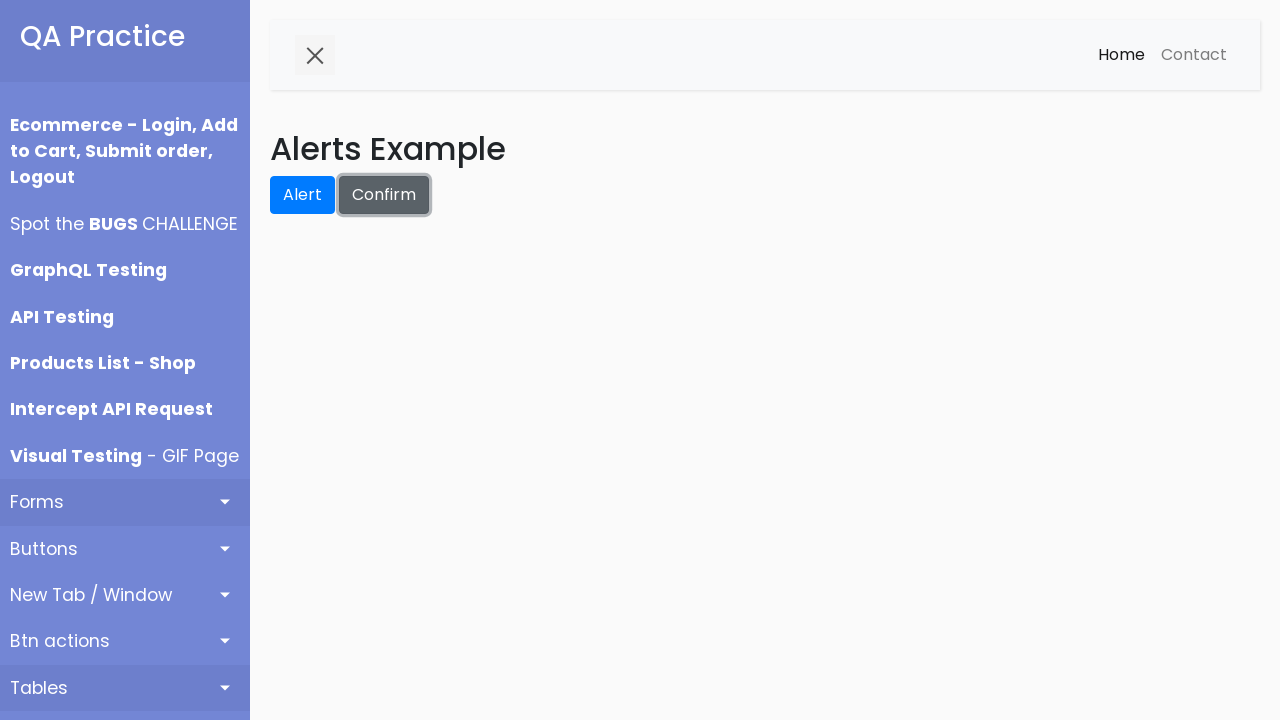

Clicked confirm button to trigger the confirmation dialog at (384, 195) on #confirm-btn
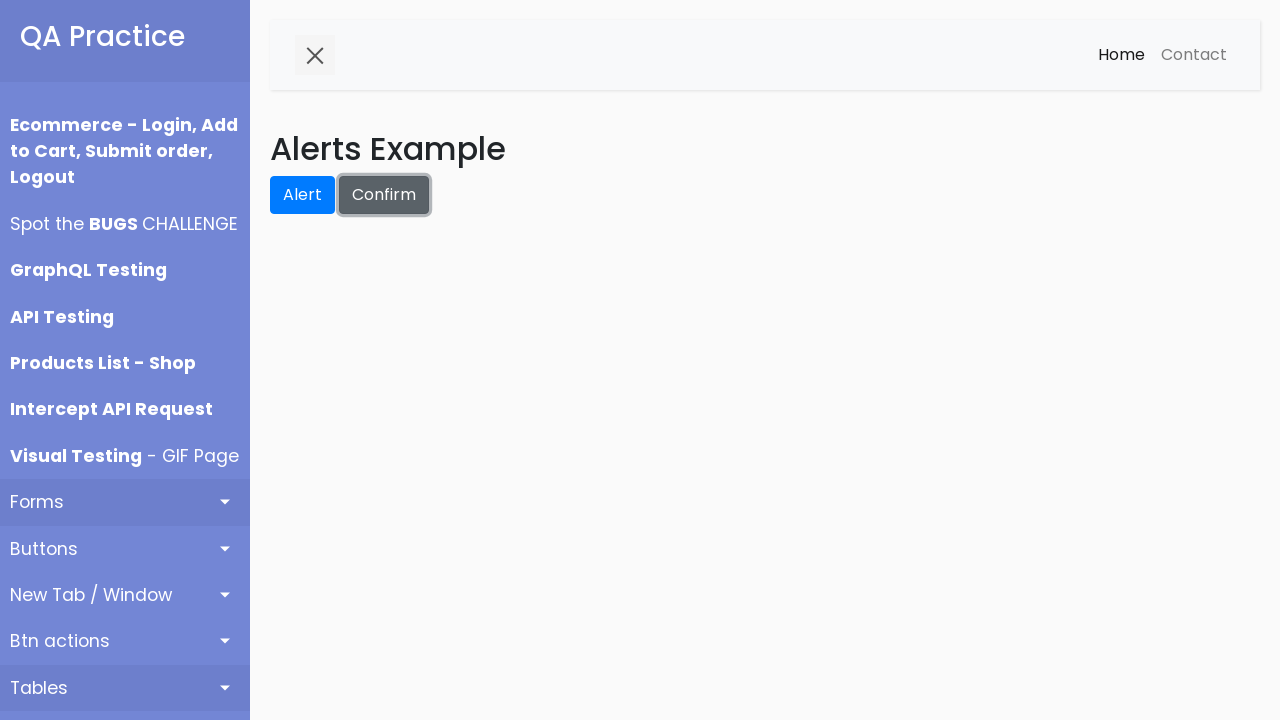

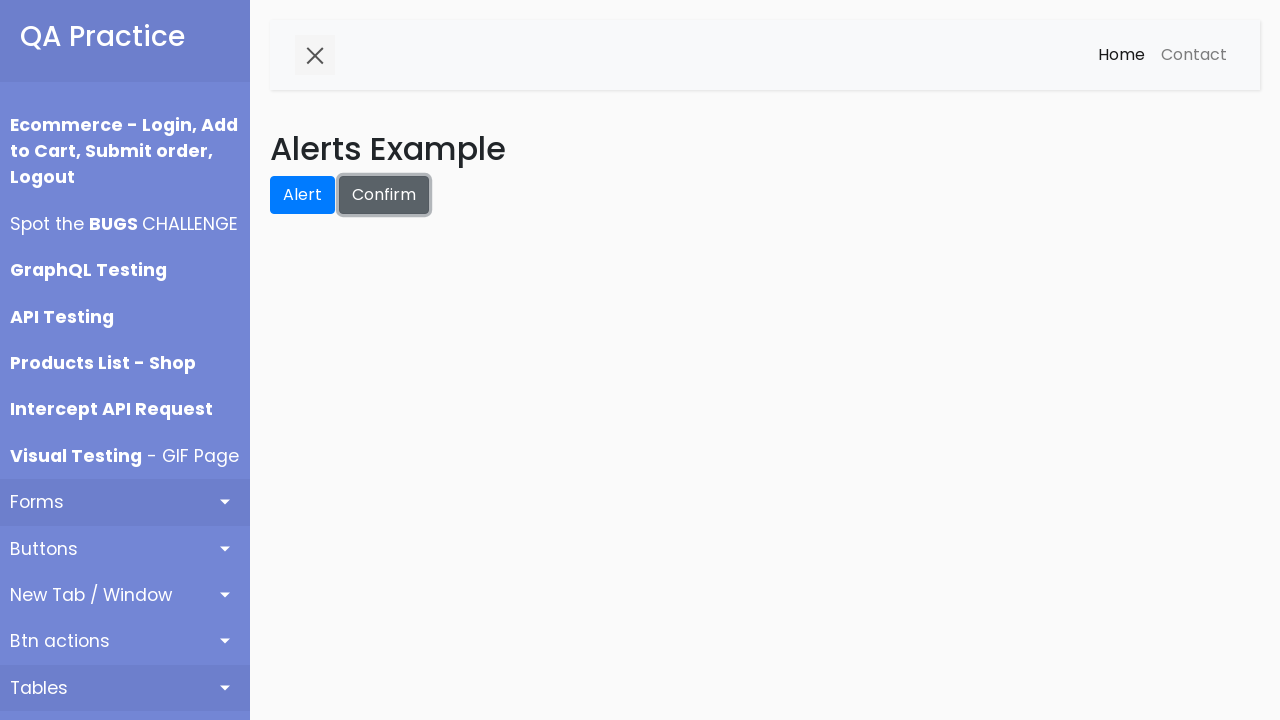